Tests checkbox functionality by checking both checkboxes if they are not already selected, then verifies that checkbox1 is checked

Starting URL: https://the-internet.herokuapp.com/checkboxes

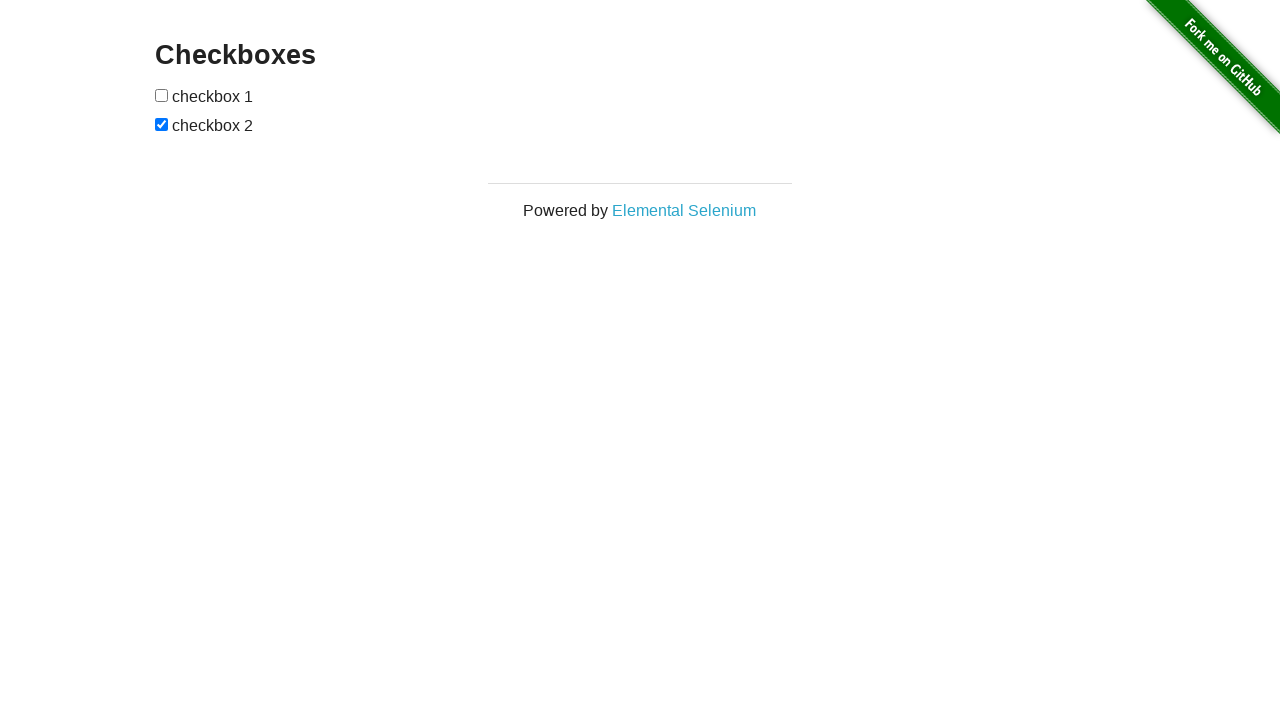

Located first checkbox element
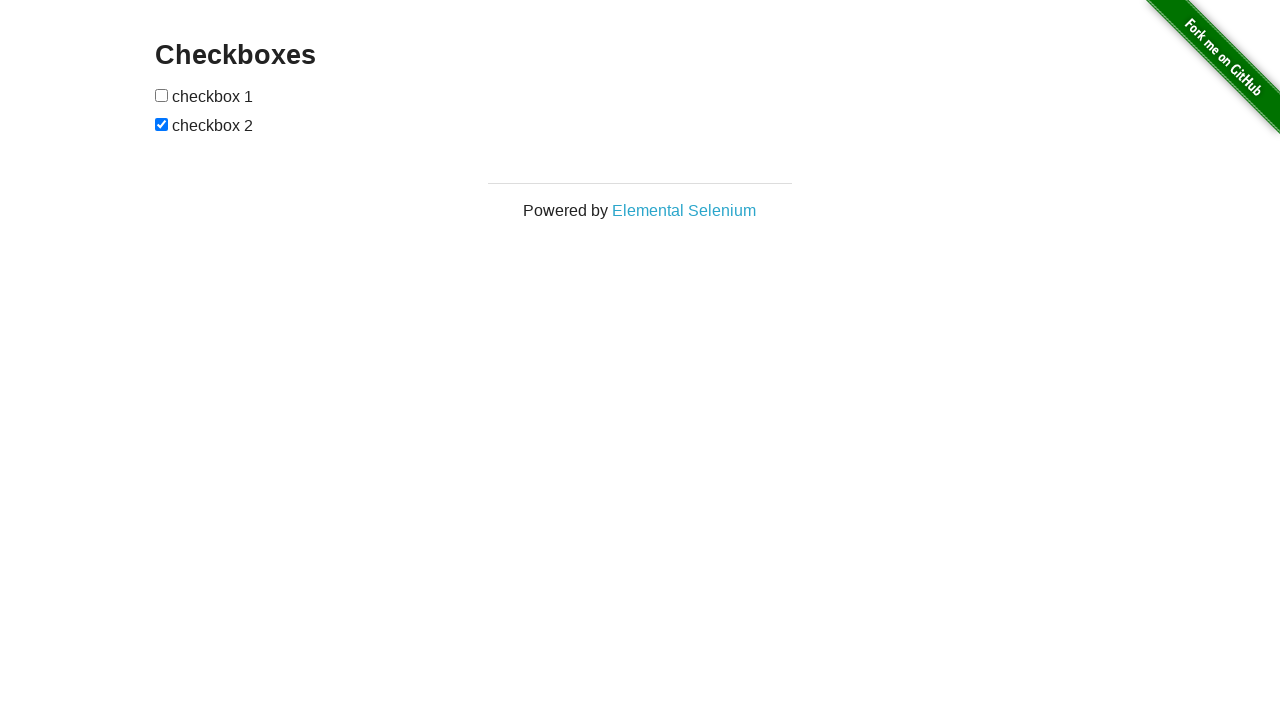

Located second checkbox element
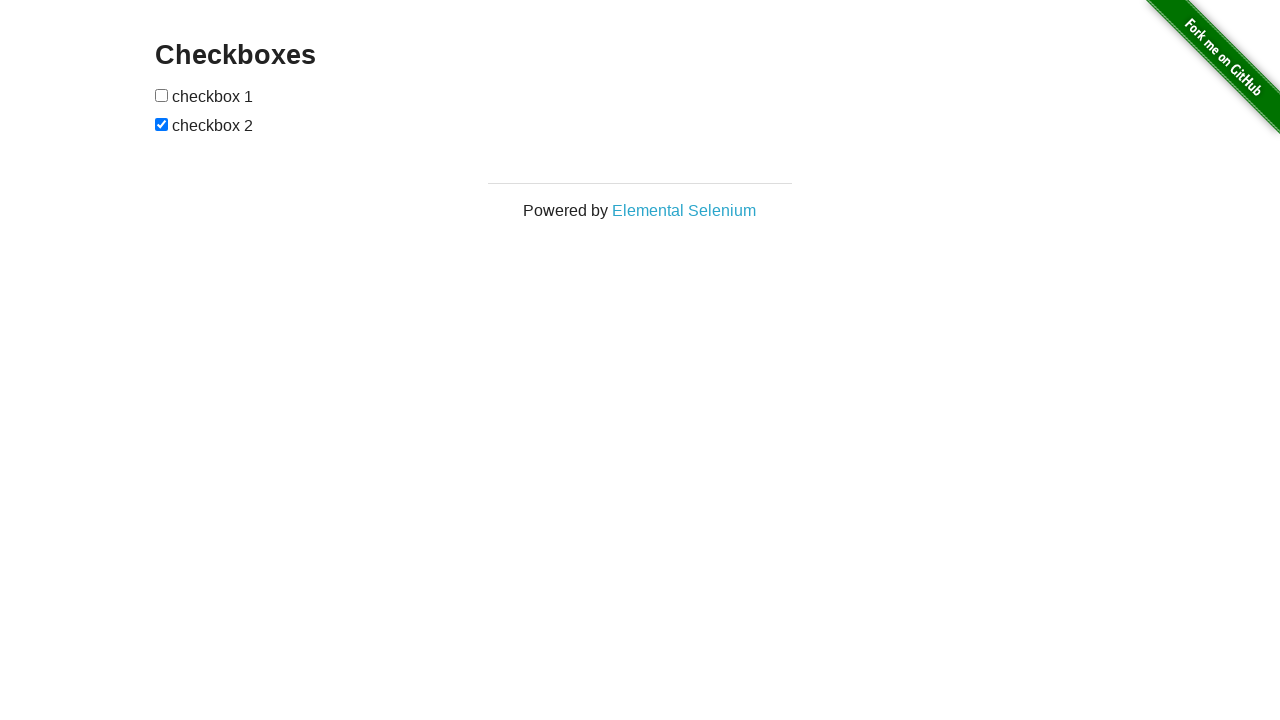

Checked checkbox1 status - not selected
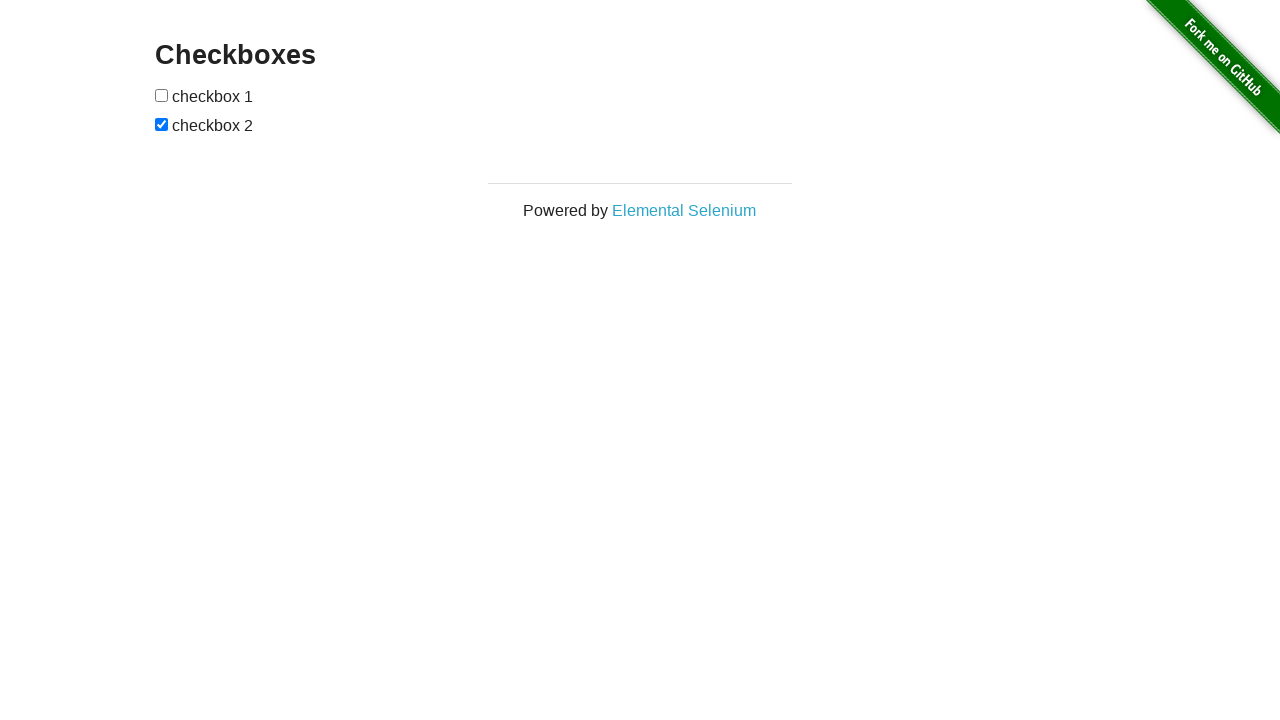

Clicked checkbox1 to select it at (162, 95) on (//input[@type='checkbox'])[1]
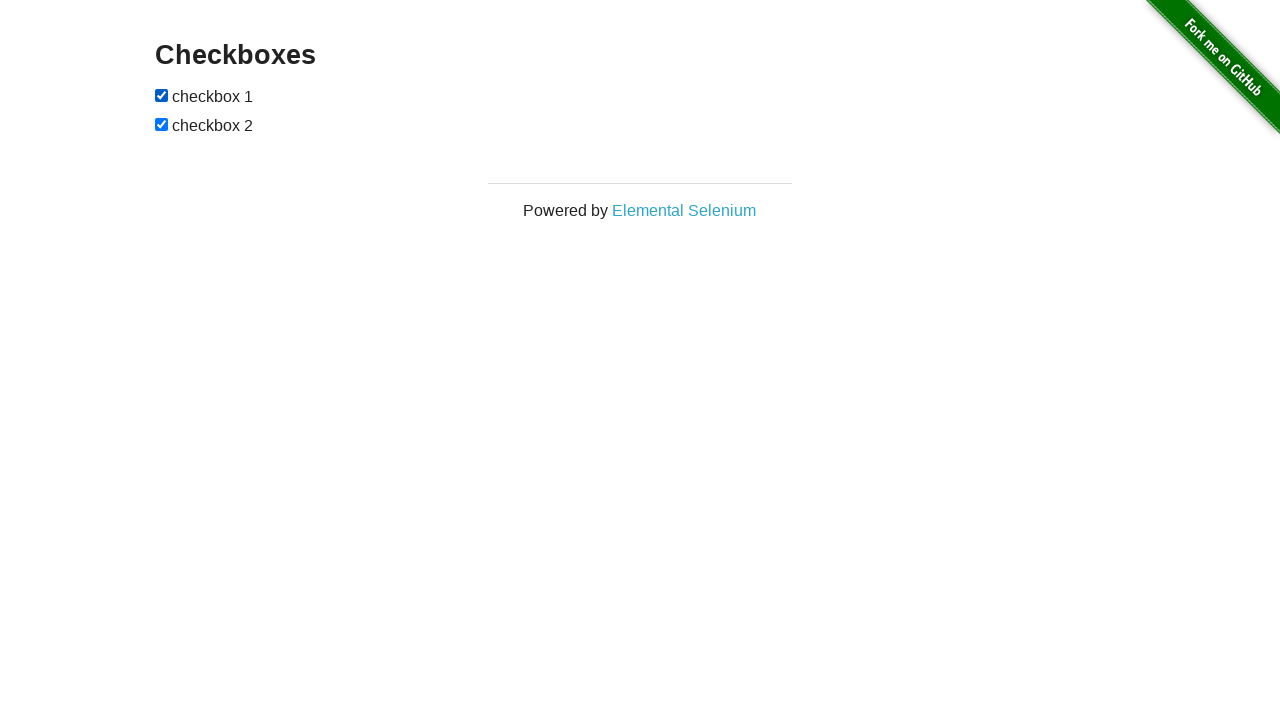

Checked checkbox2 status - already selected
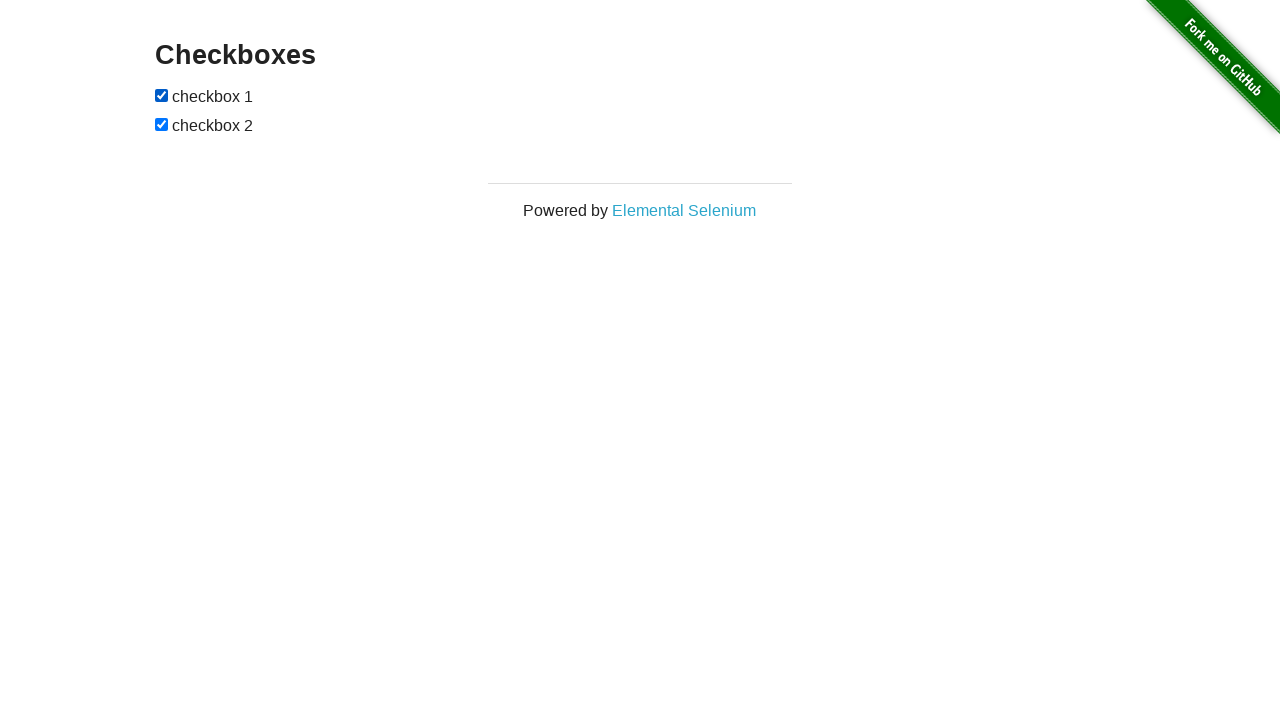

Verified that checkbox1 is checked
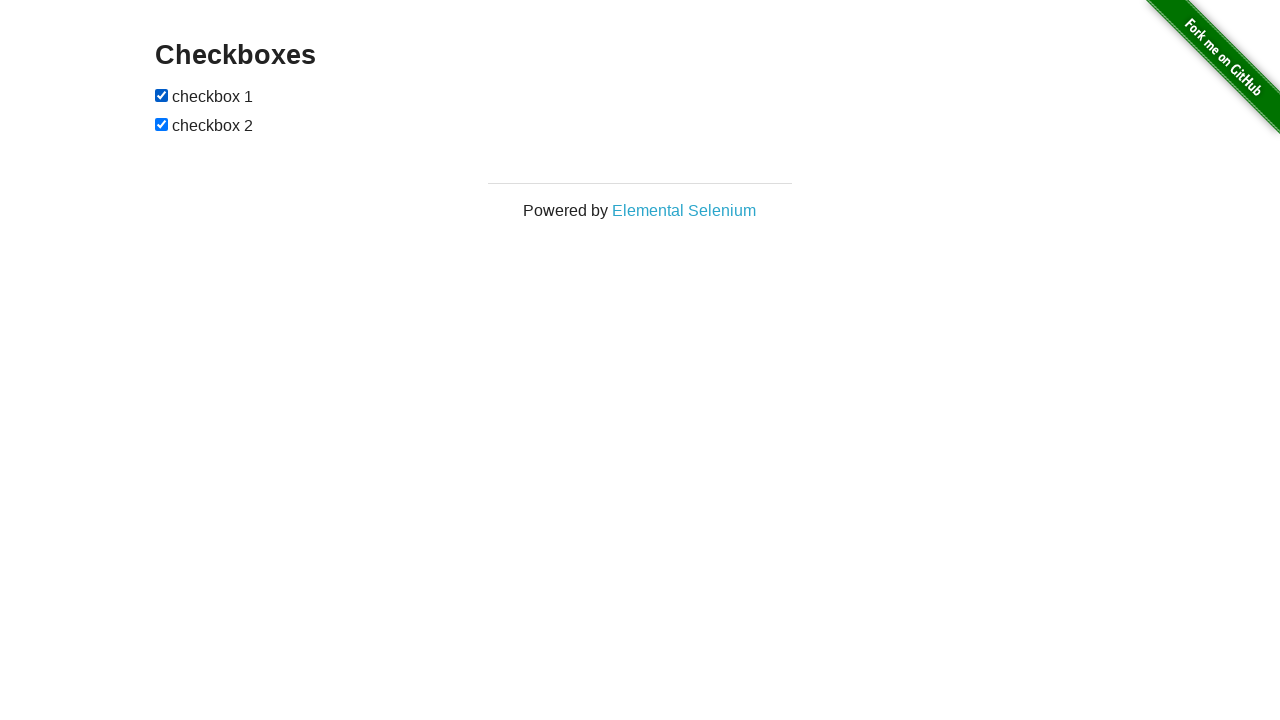

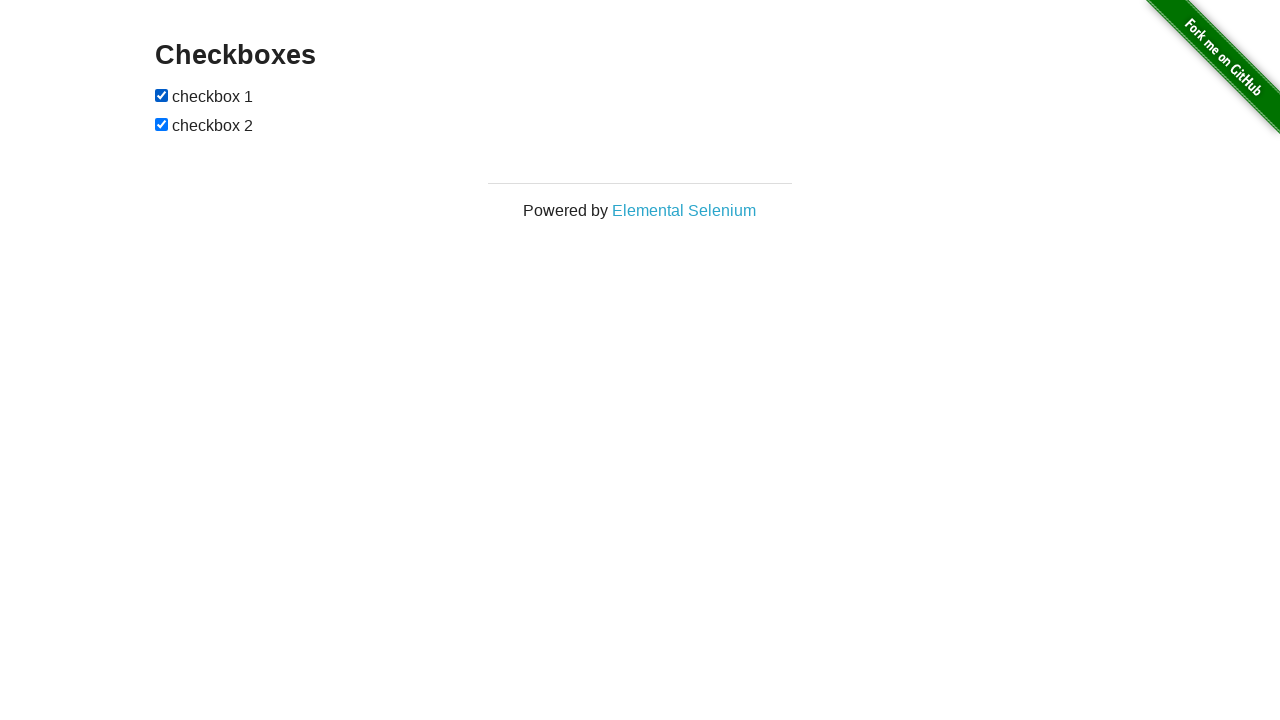